Tests date picker functionality by navigating through months/years using arrow buttons until reaching April 2026, then selecting the 14th day

Starting URL: https://testautomationpractice.blogspot.com/

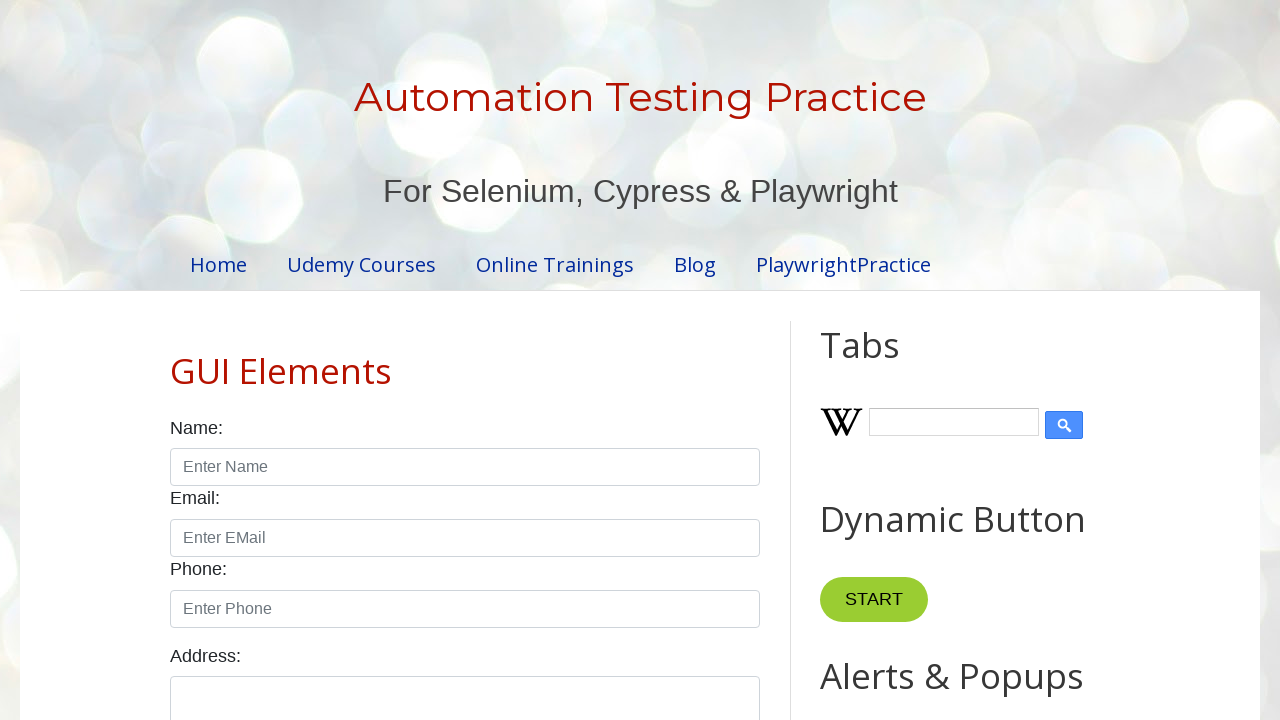

Clicked on date picker to open it at (515, 360) on [id="datepicker"]
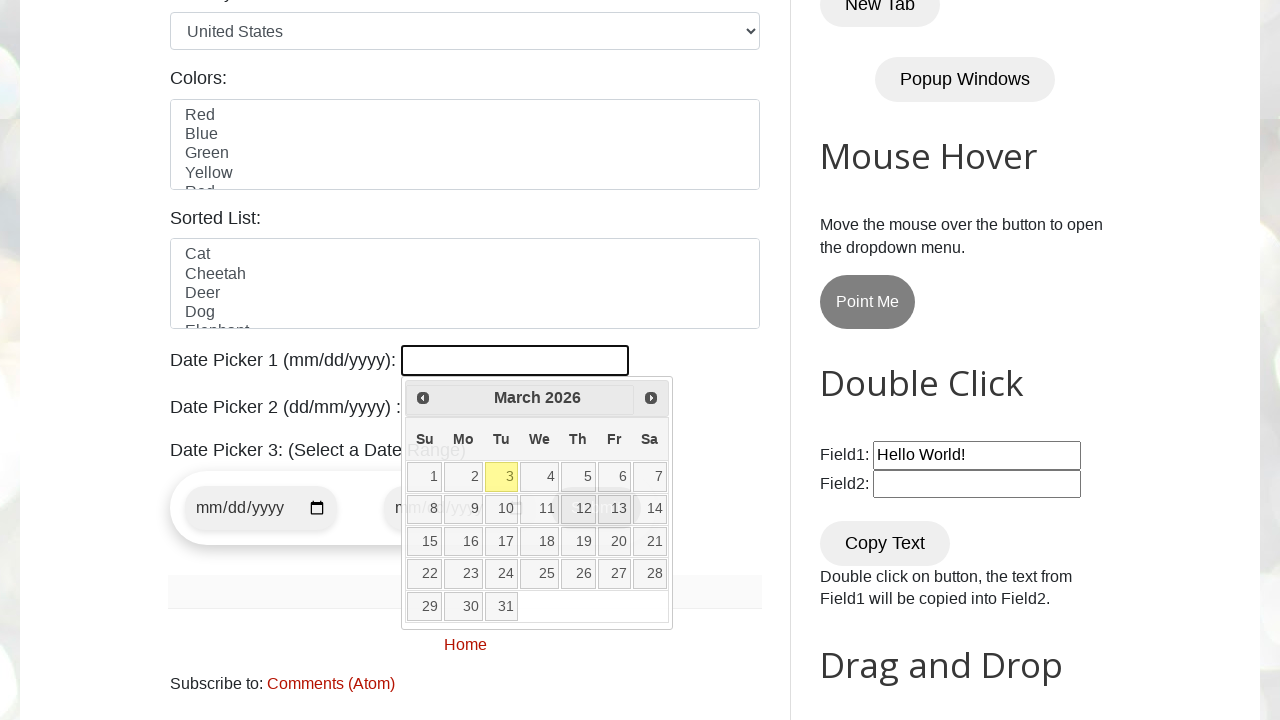

Retrieved current year: 2026
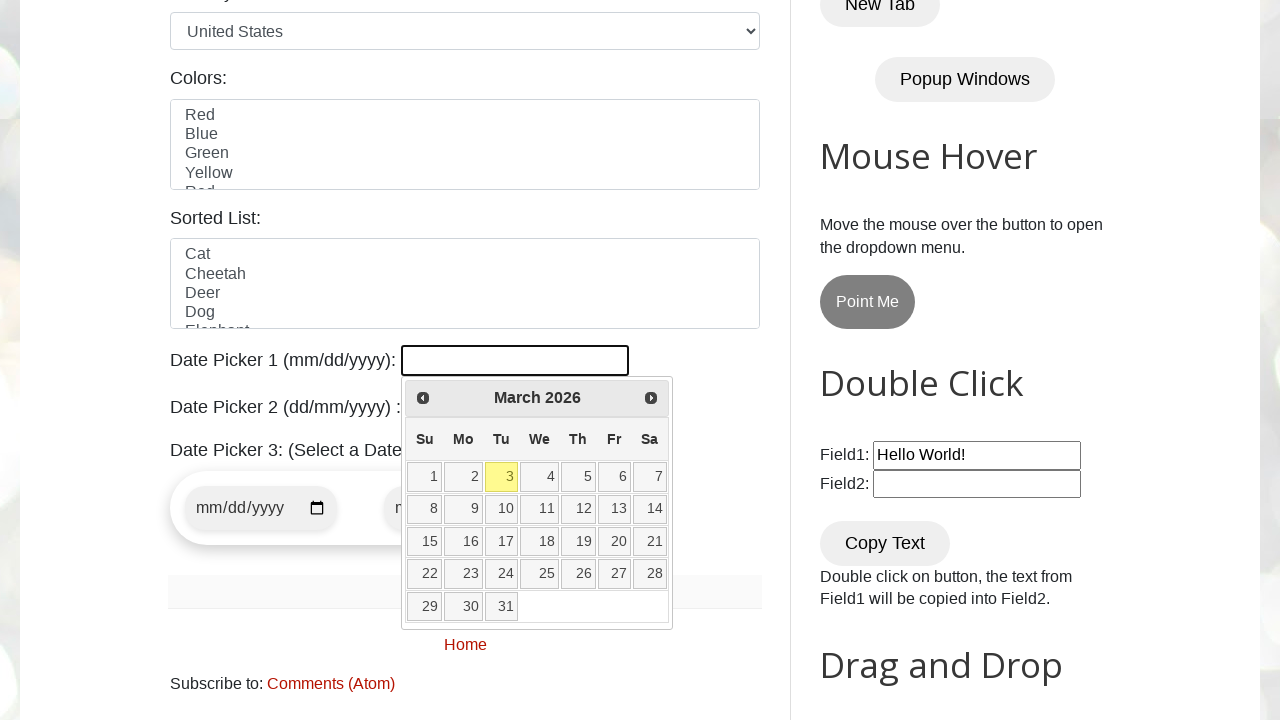

Retrieved current month: March
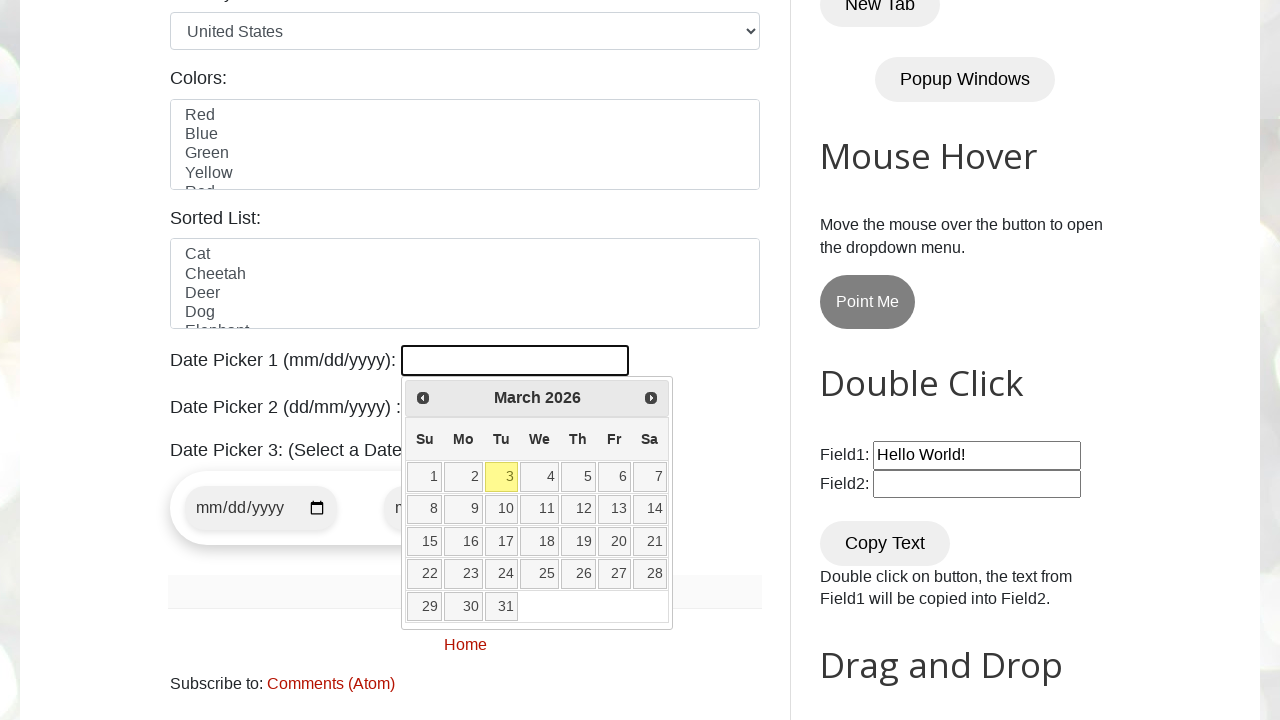

Clicked next month arrow to advance calendar at (651, 398) on xpath=//span[@class="ui-icon ui-icon-circle-triangle-e"]
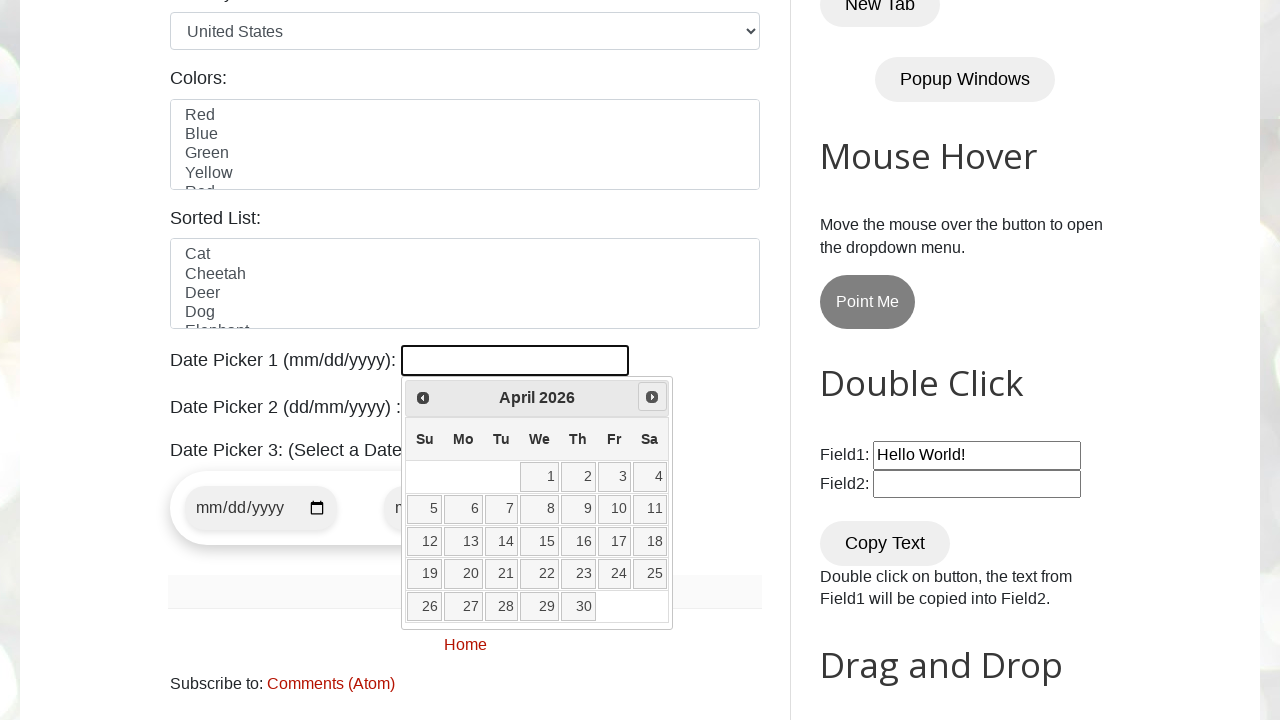

Retrieved current year: 2026
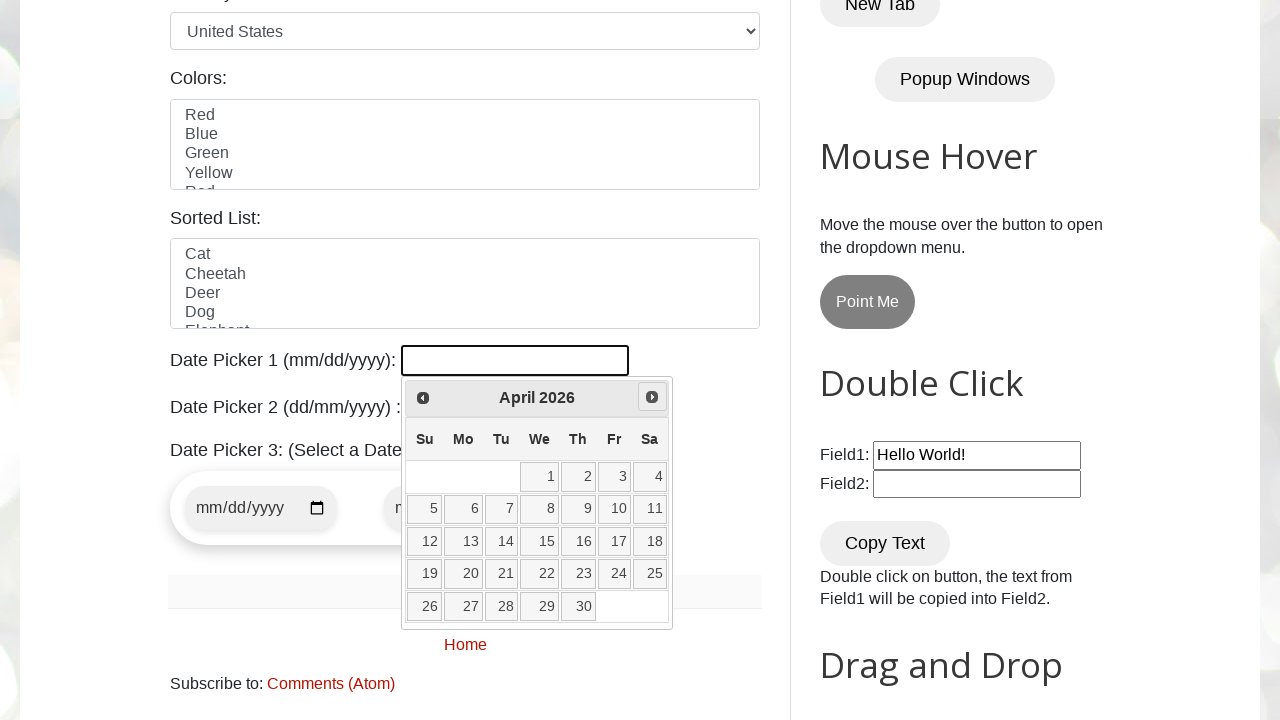

Retrieved current month: April
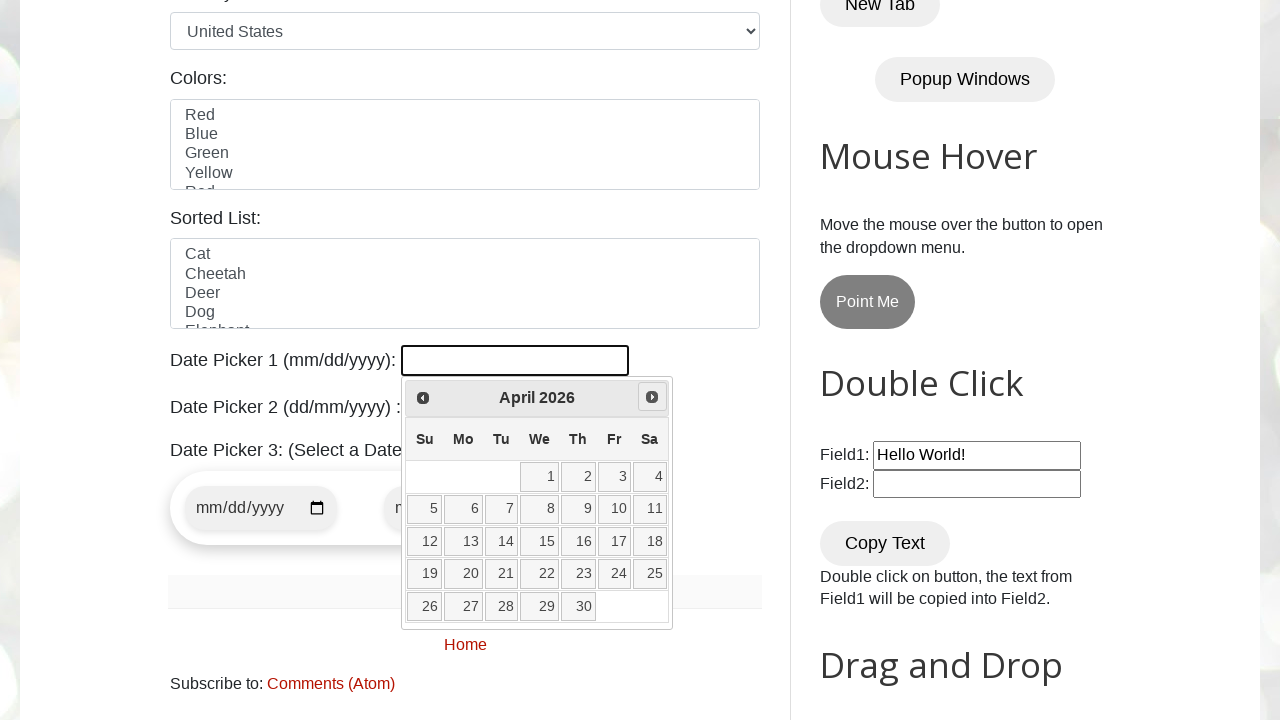

Reached target date: April 2026
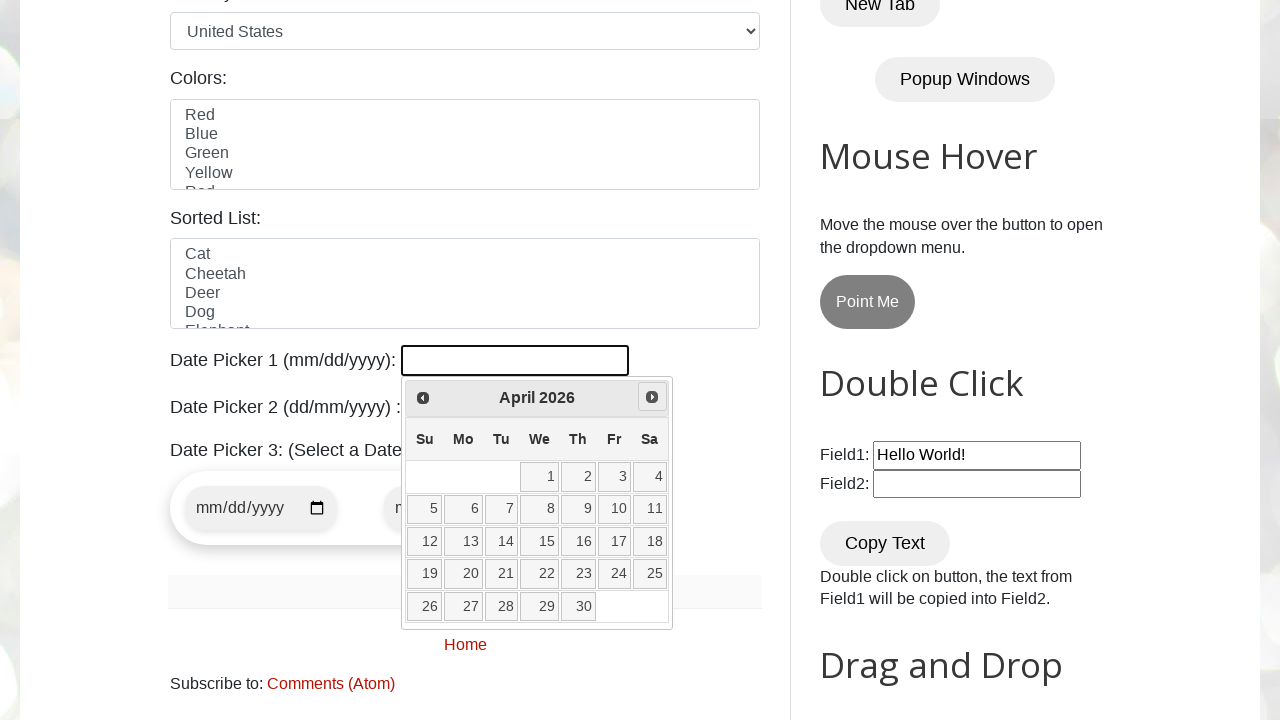

Date elements loaded in calendar
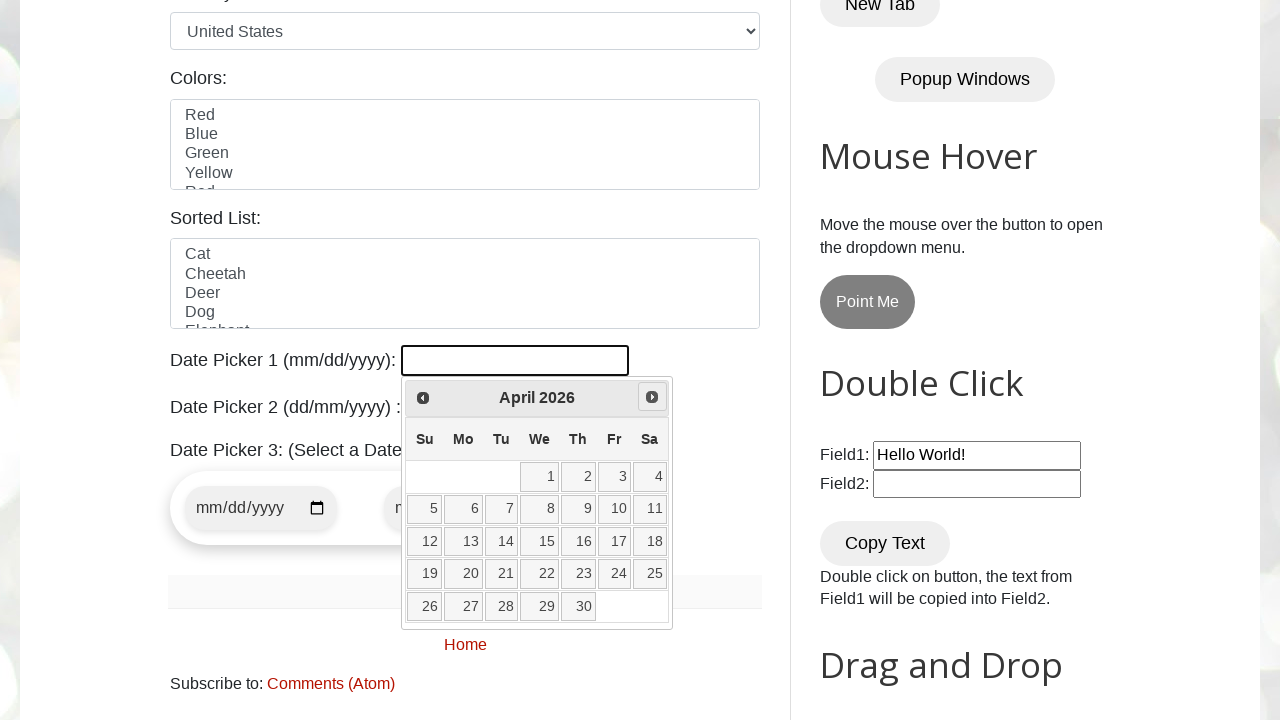

Retrieved all available date elements
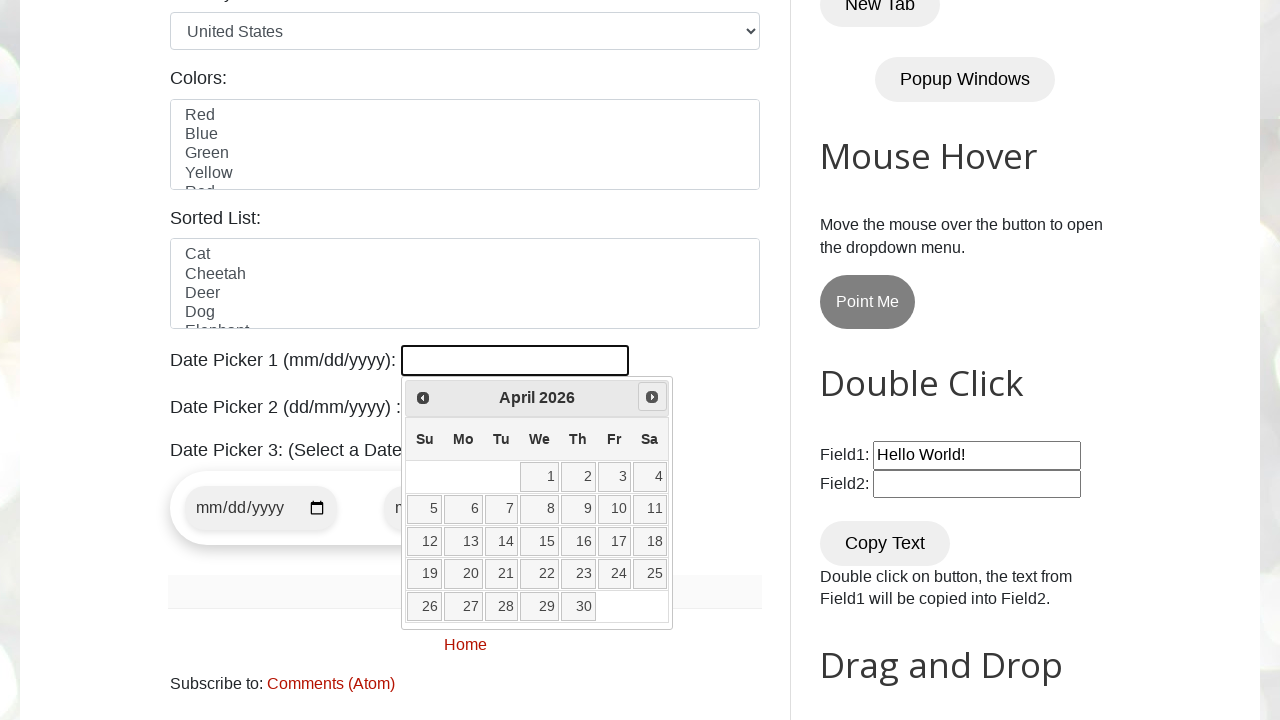

Selected date 14 in the calendar at (502, 542) on xpath=//a[@class="ui-state-default"] >> nth=13
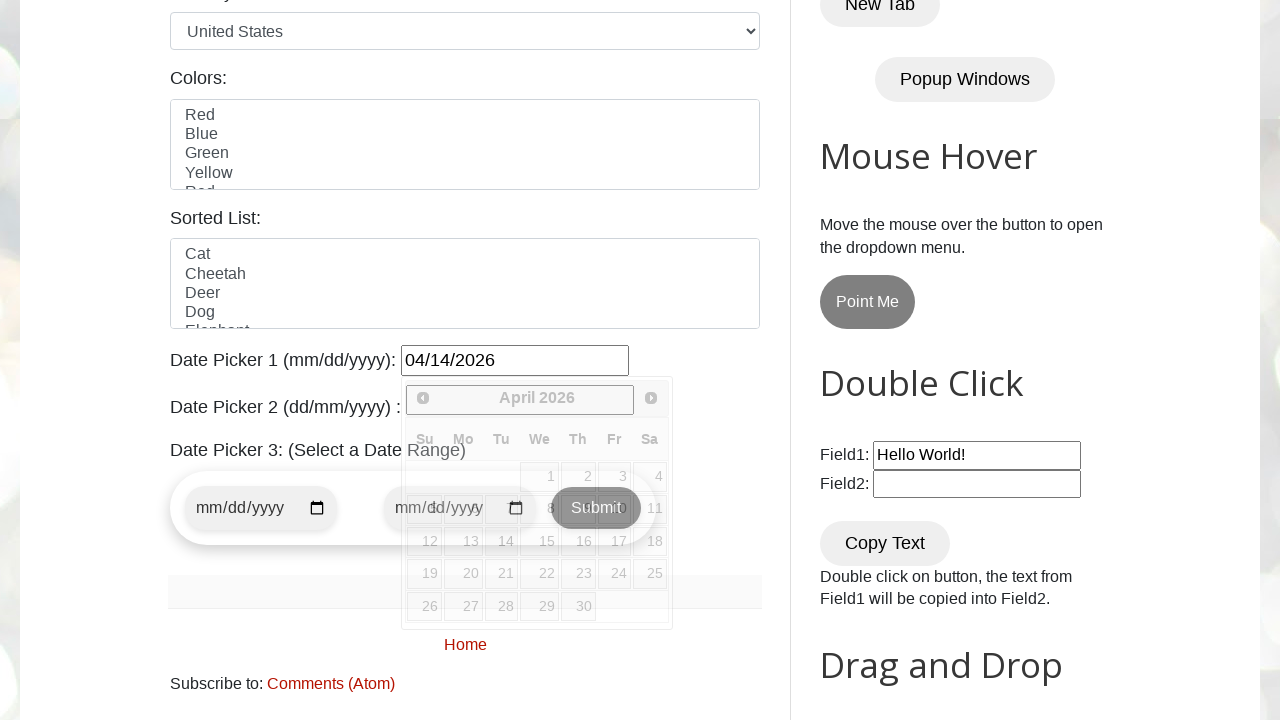

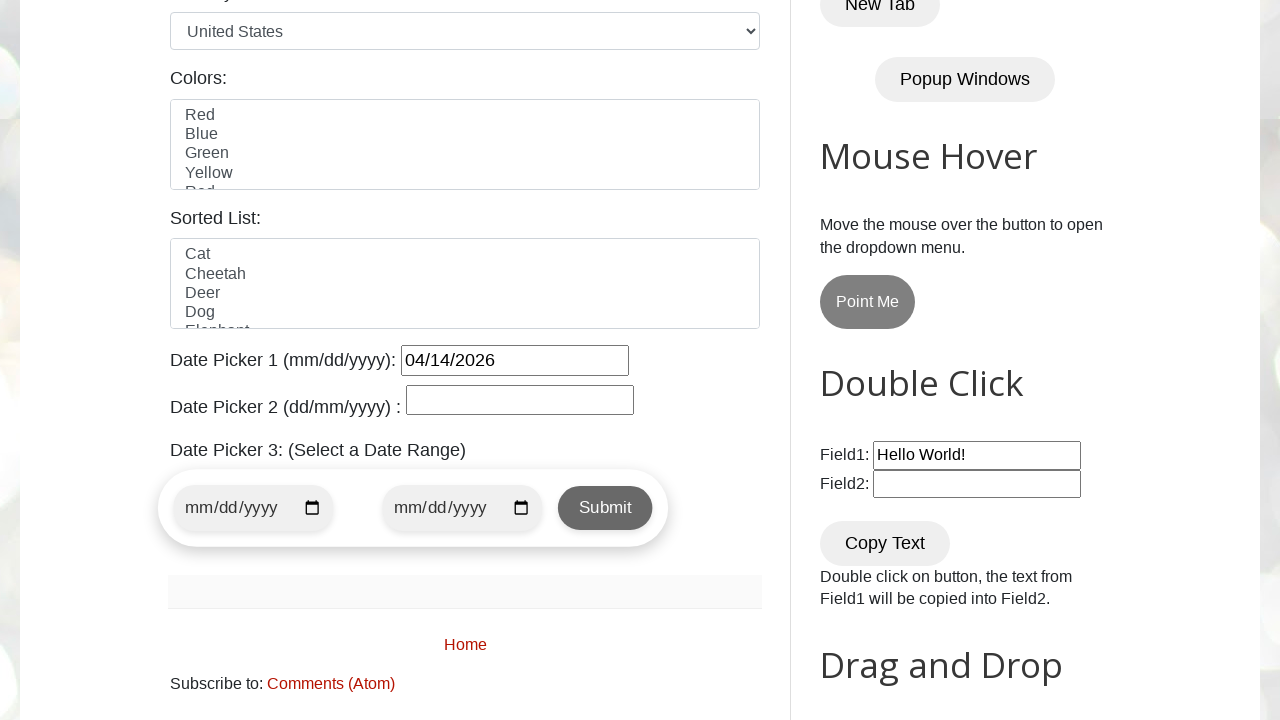